Tests checkbox interaction by selecting and unselecting a checkbox, verifying its state changes

Starting URL: http://the-internet.herokuapp.com/checkboxes

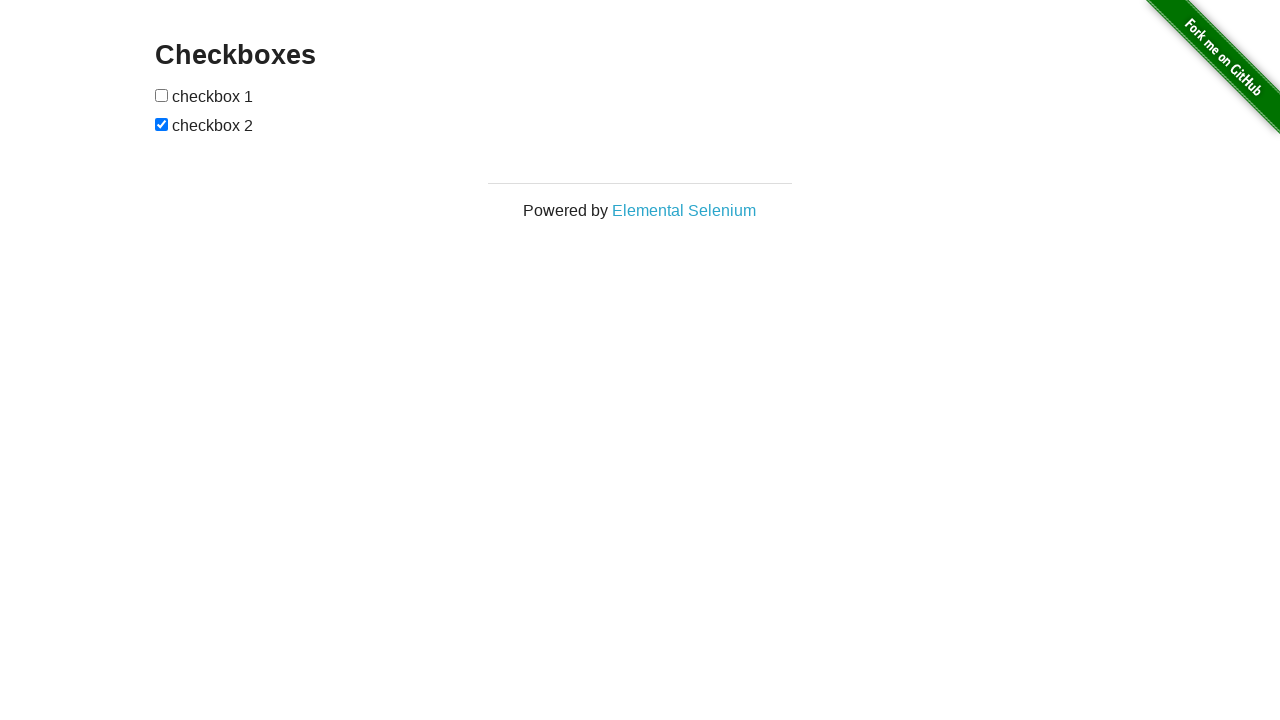

Located the first checkbox element
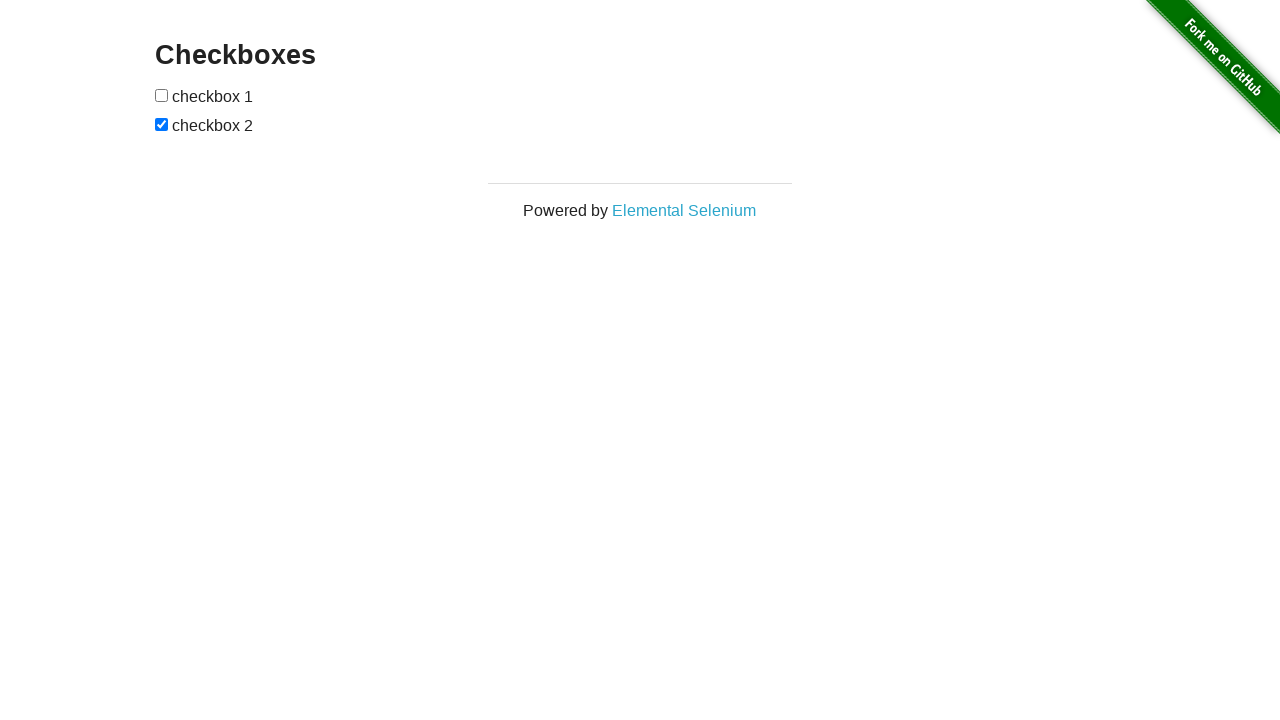

Clicked the first checkbox to select it at (162, 95) on #checkboxes > input[type=checkbox]:nth-child(1)
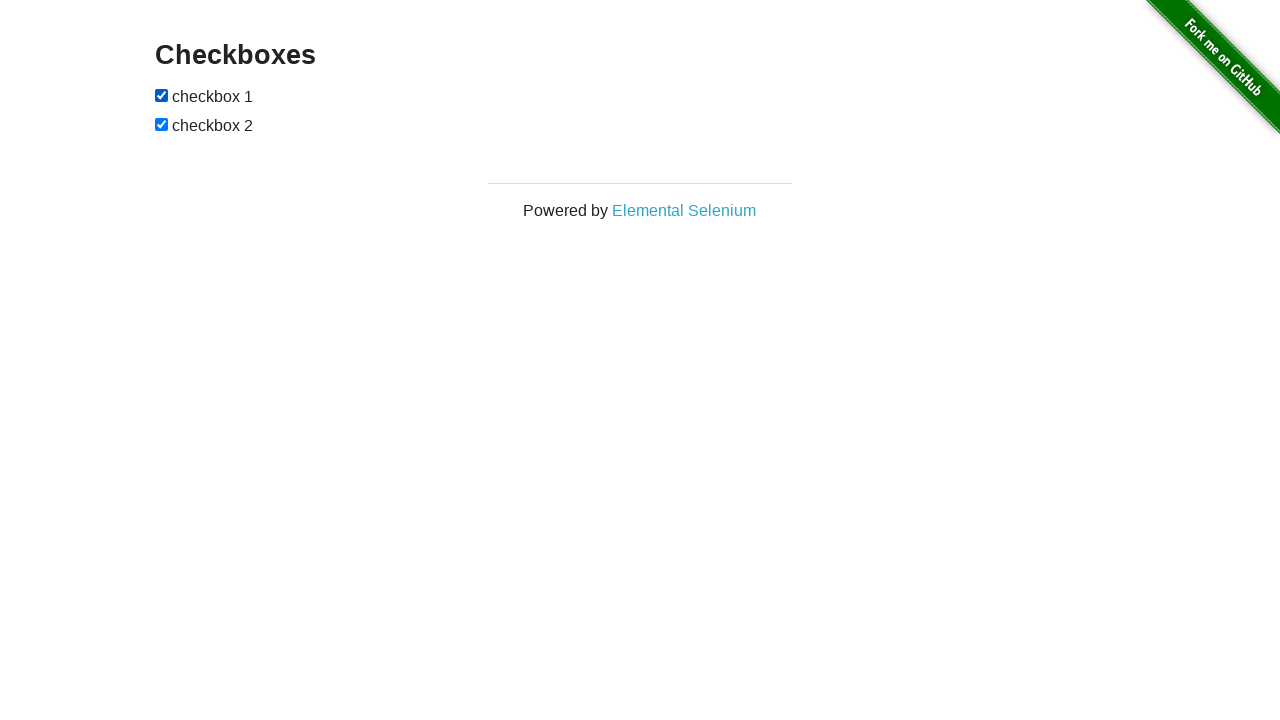

Verified that the first checkbox is now selected
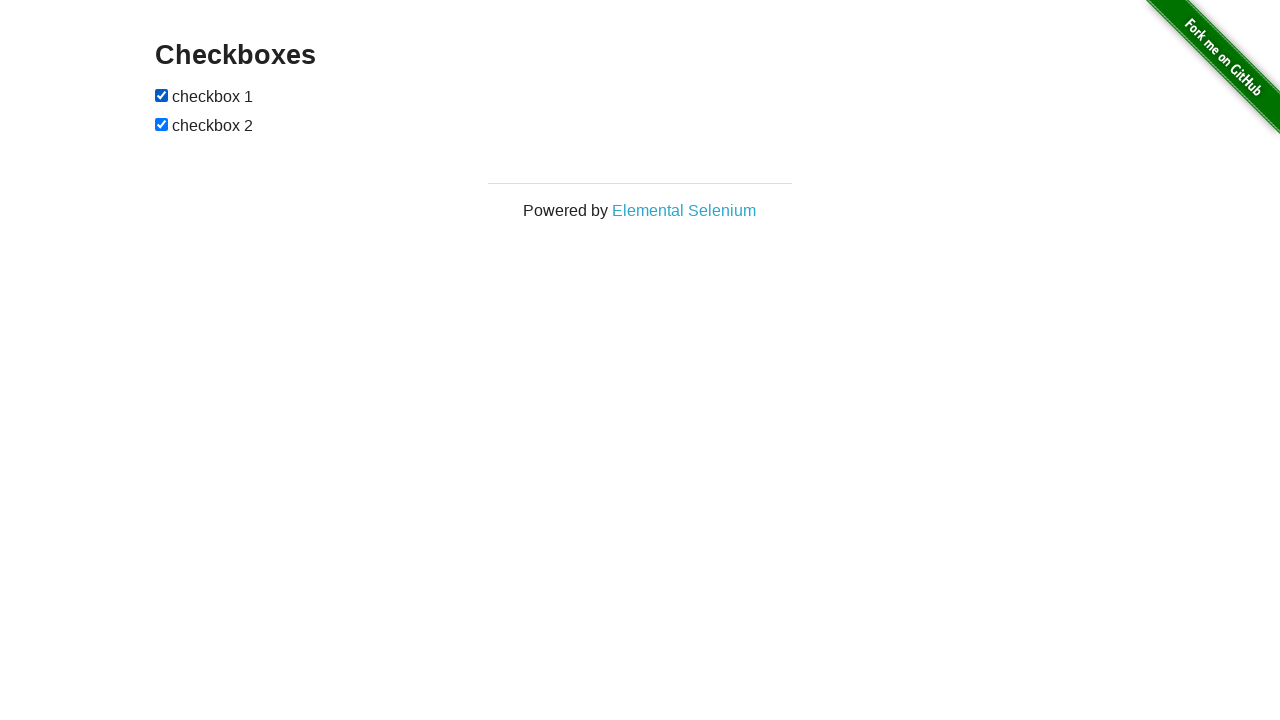

Clicked the first checkbox to unselect it at (162, 95) on #checkboxes > input[type=checkbox]:nth-child(1)
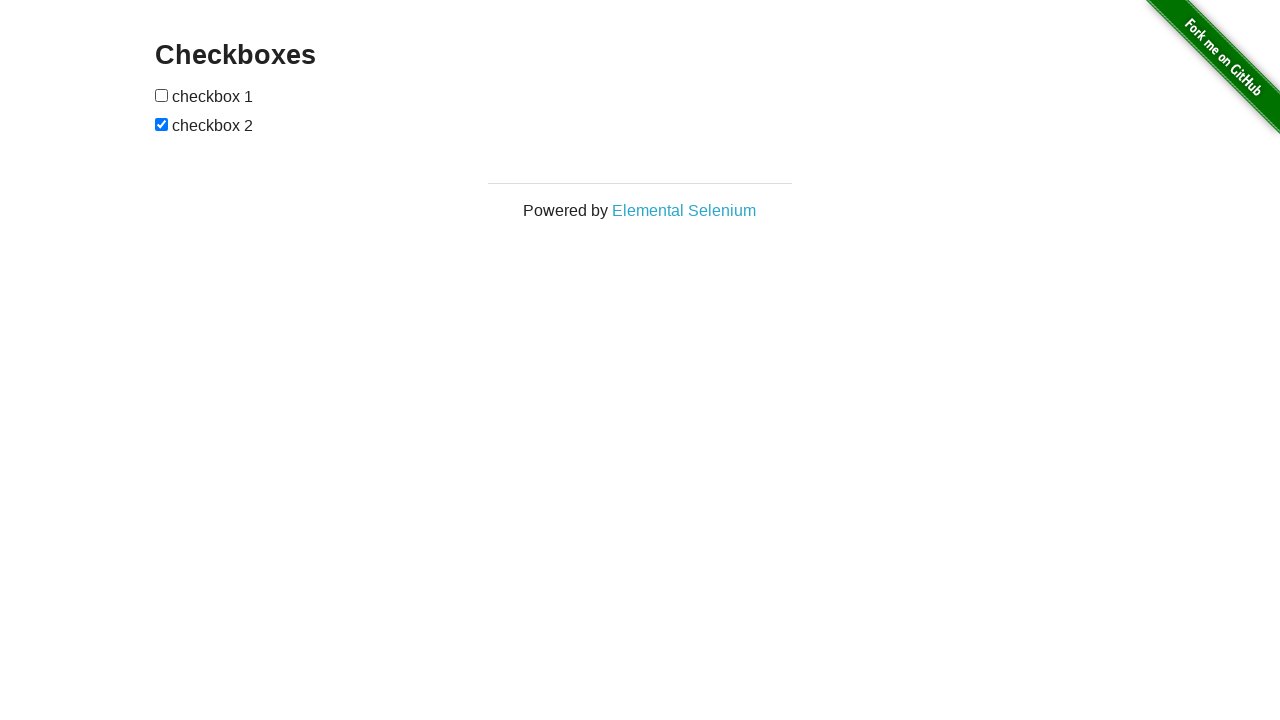

Verified that the first checkbox is now unselected
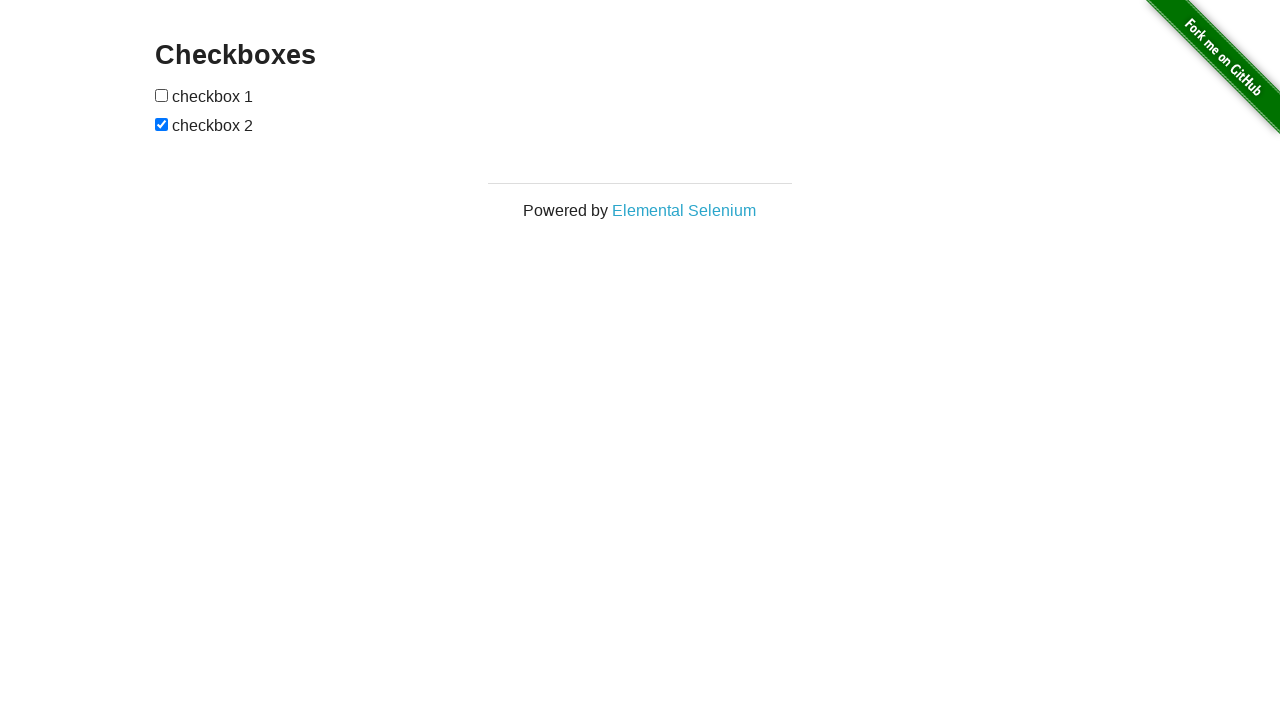

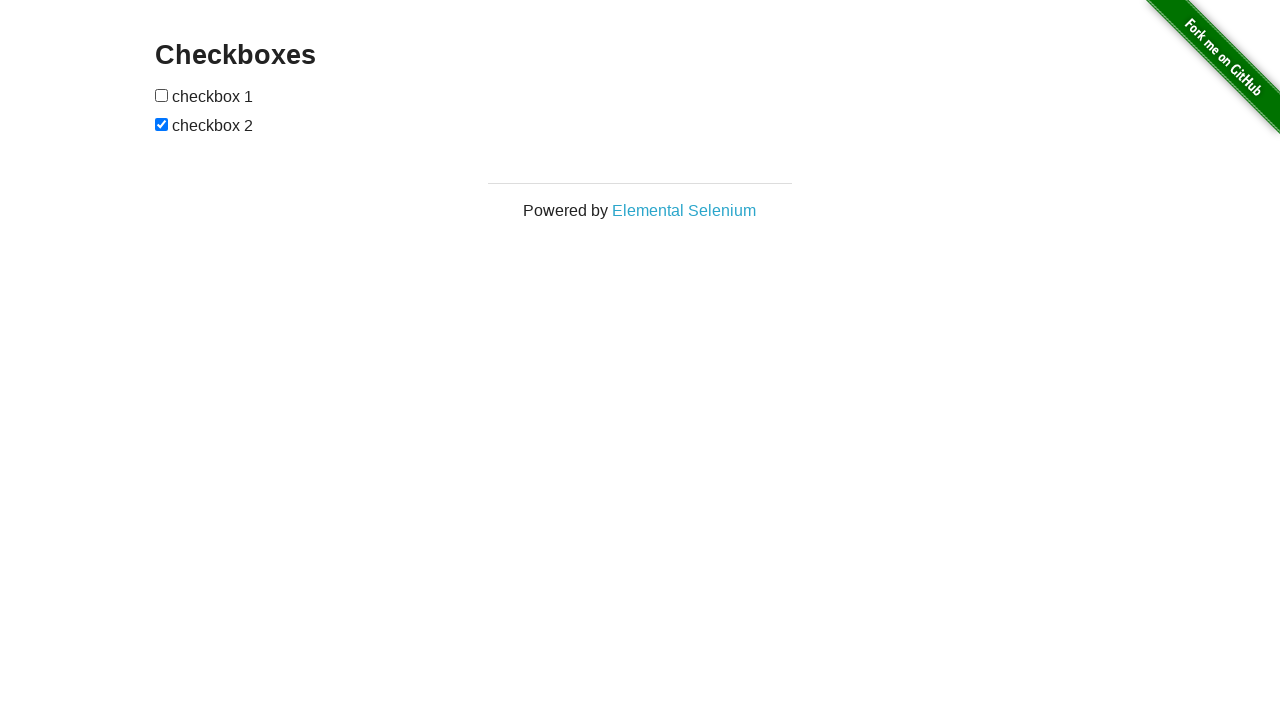